Opens the KeyBooks.ro website and waits for the page to load

Starting URL: https://keybooks.ro/

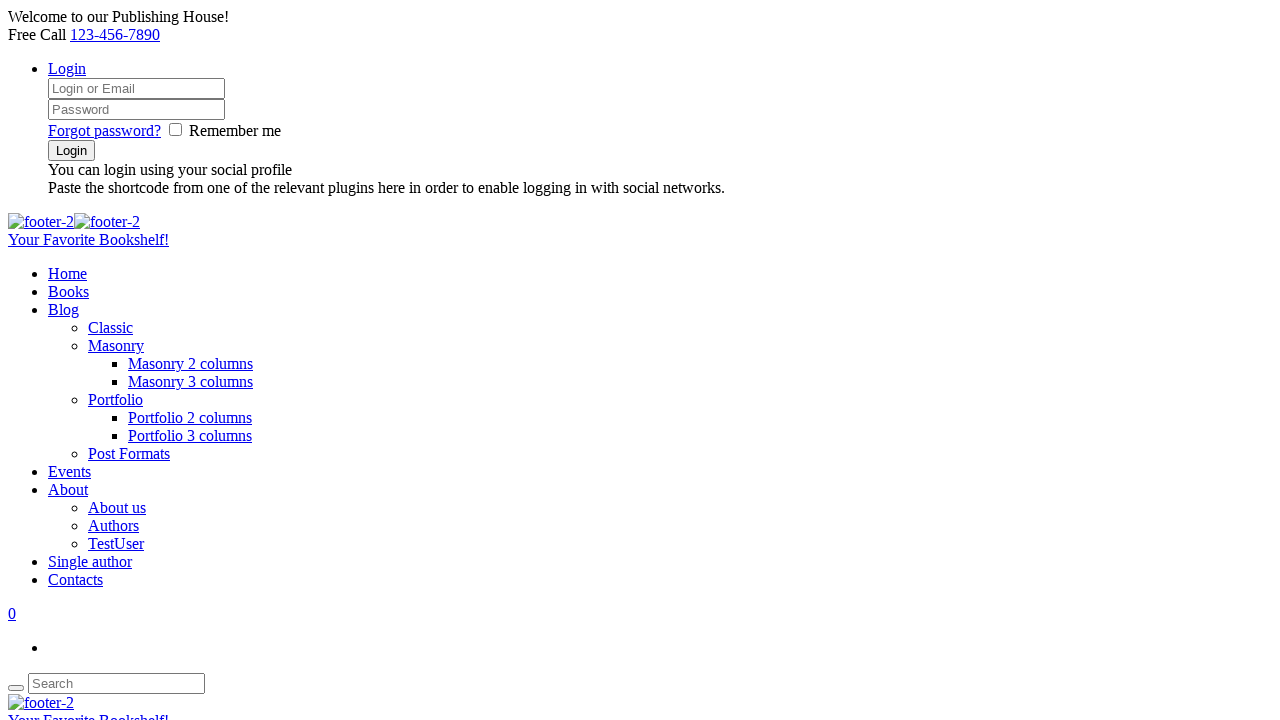

Navigated to KeyBooks.ro website
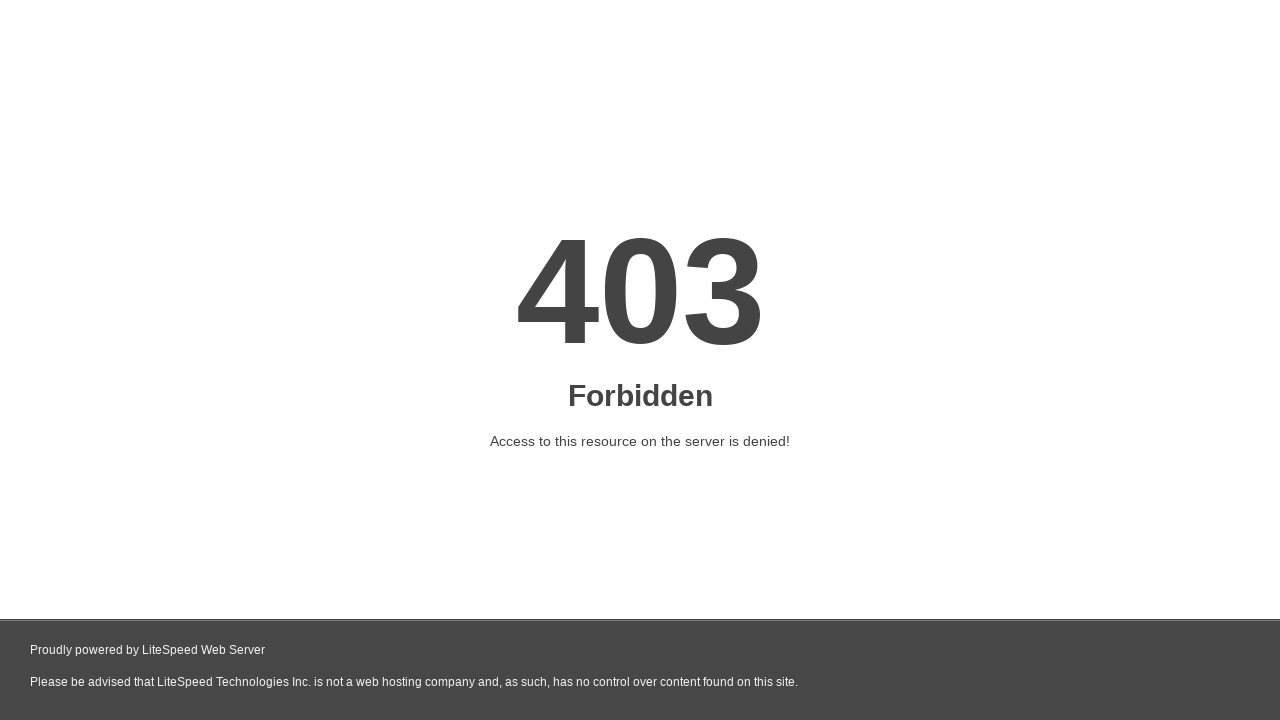

Waited for page to load - DOM content loaded
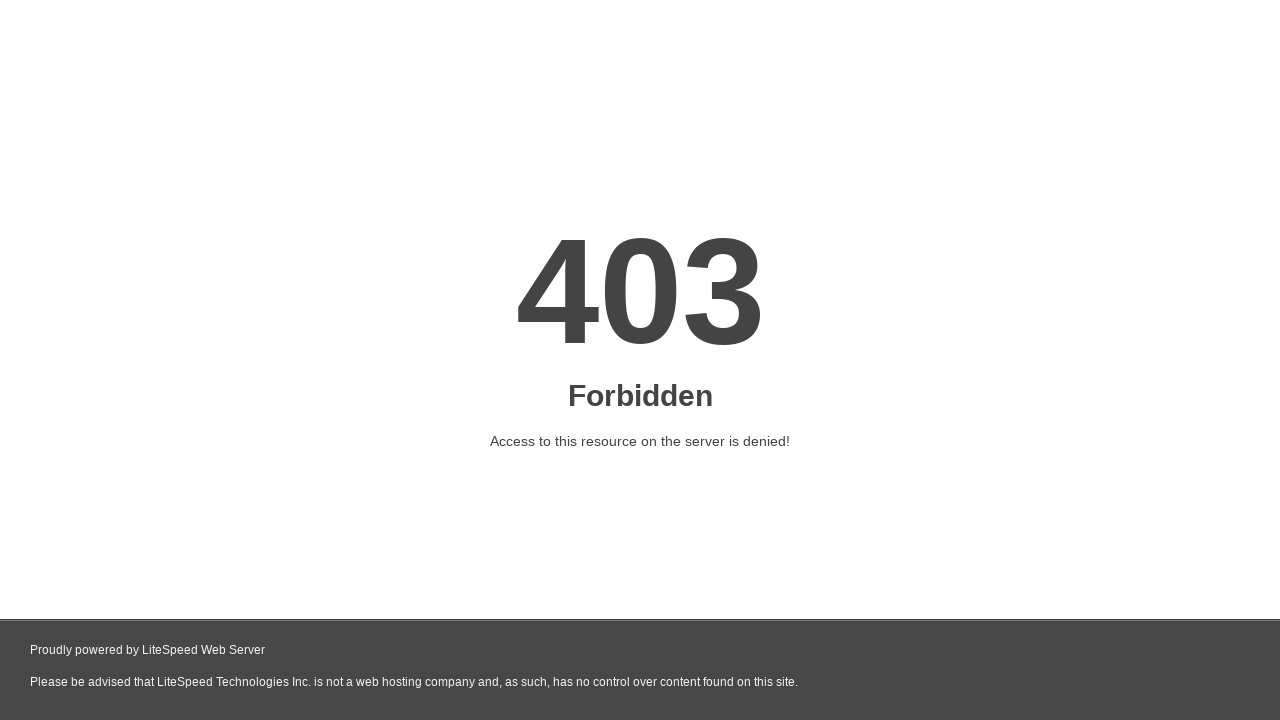

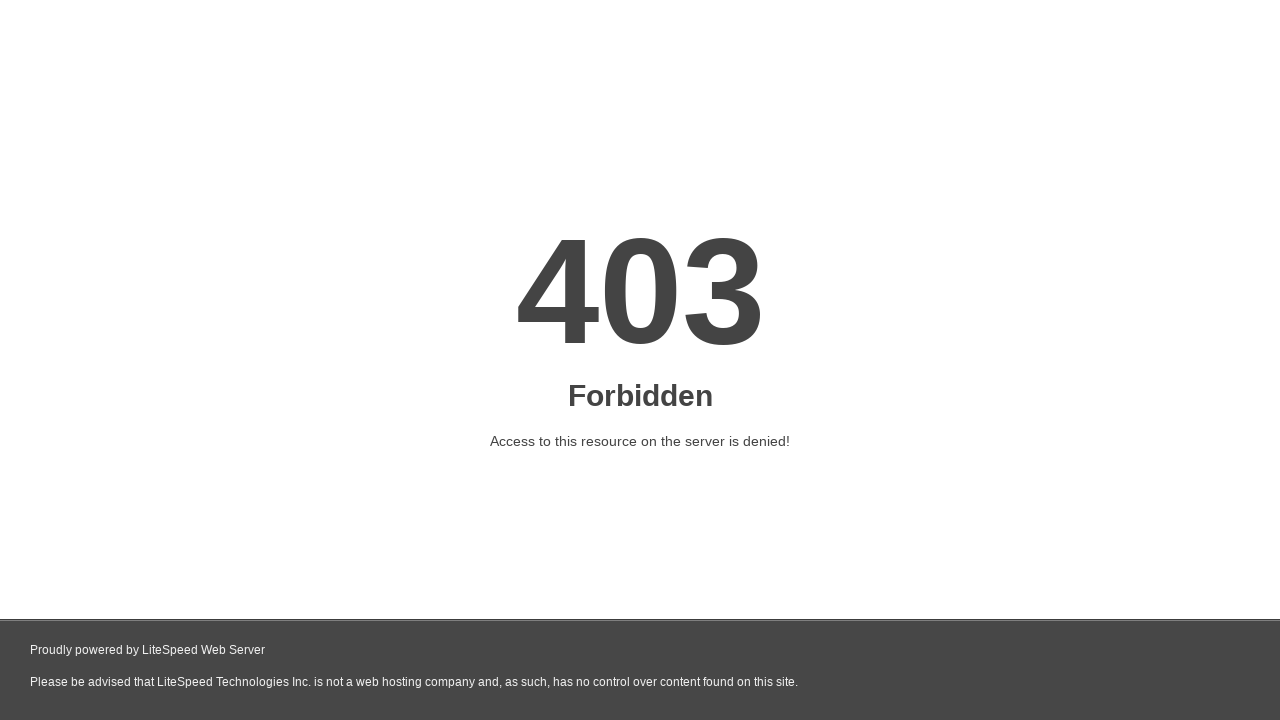